Tests navigation to Tablets section from the home page promotional block

Starting URL: http://intershop5.skillbox.ru/

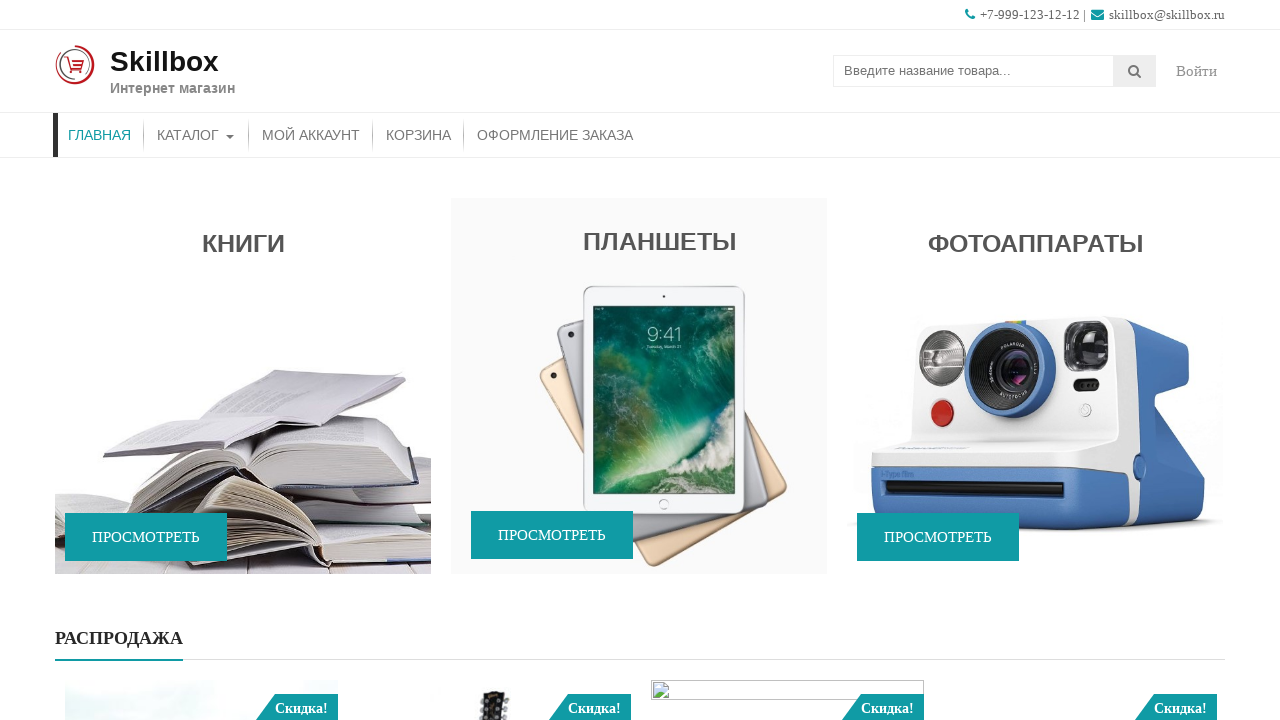

Waited for Tablets promotional block to be visible
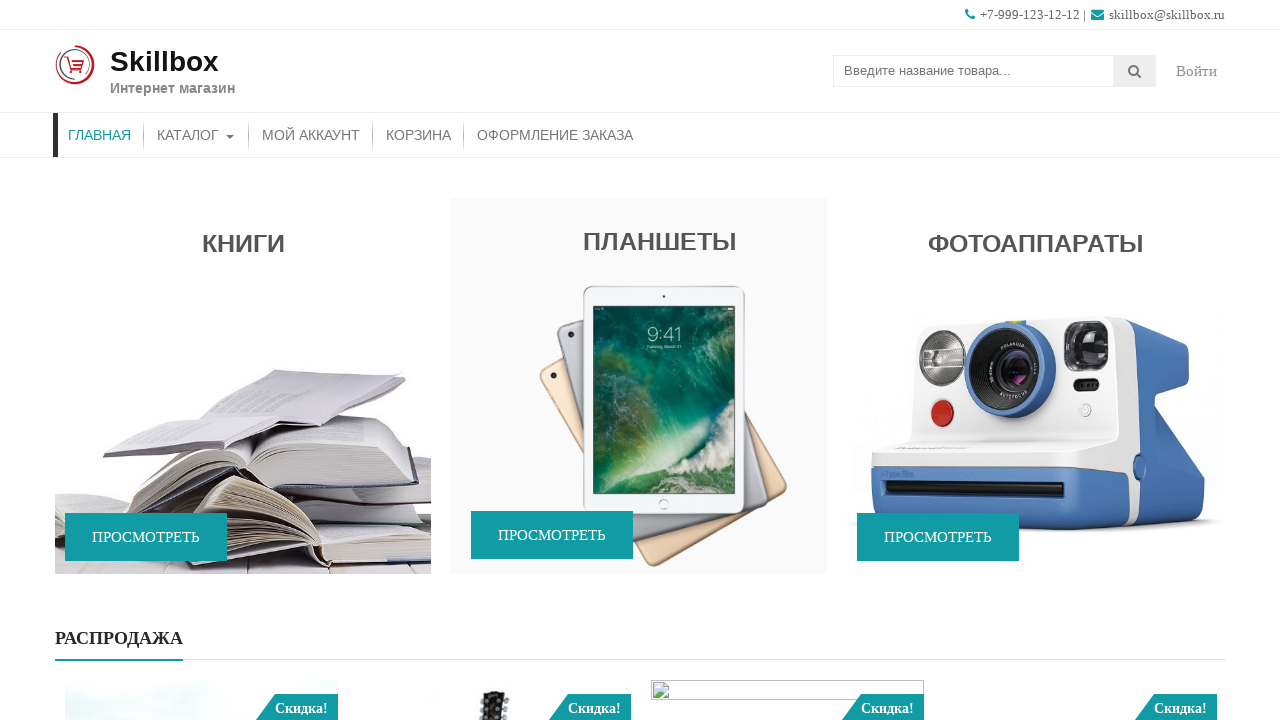

Clicked on Tablets promotional block at (639, 424) on (//*[@class='caption wow fadeIn'])[2]
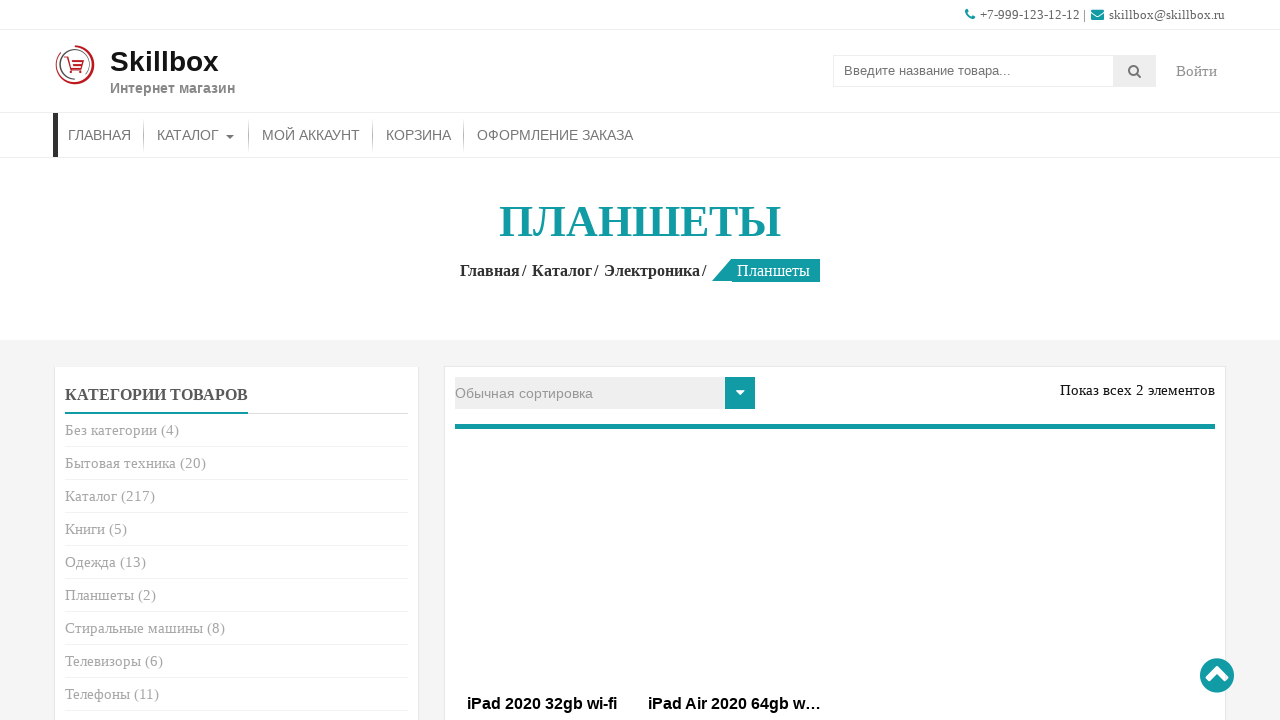

Tablets section page loaded with entry title visible
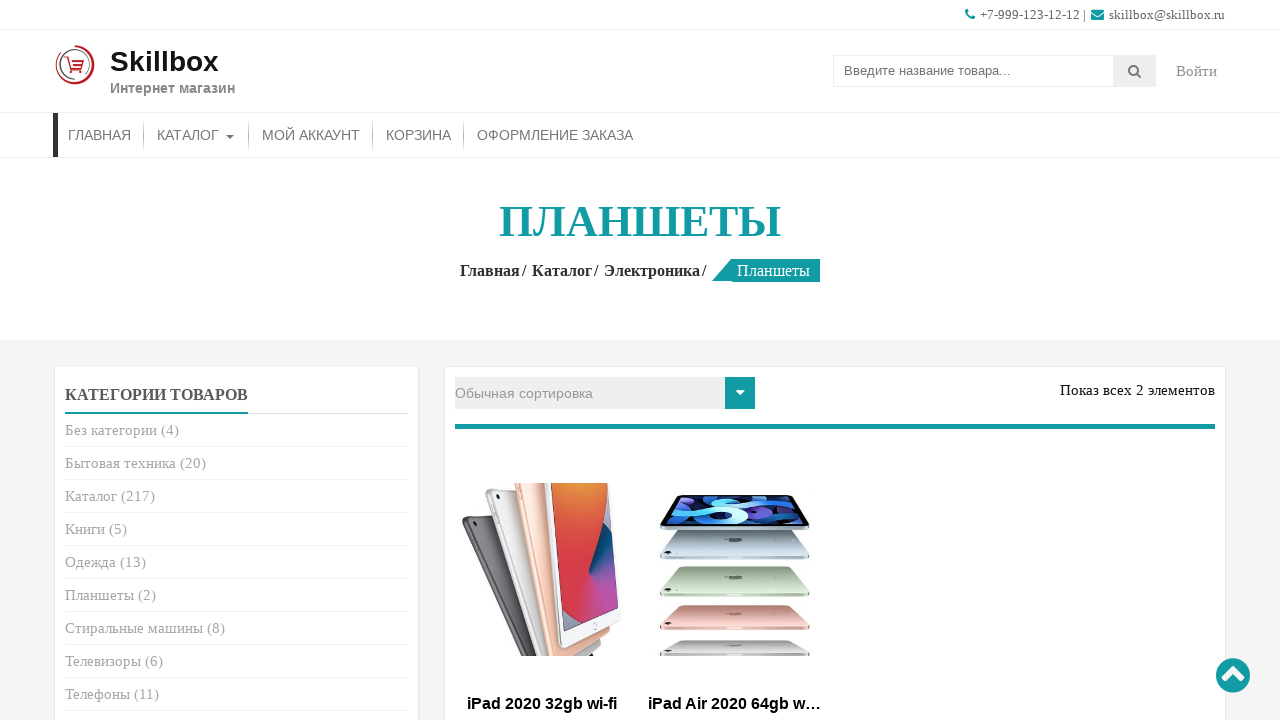

Clicked link to navigate back to home page at (494, 270) on xpath=//a[@href = 'http://intershop5.skillbox.ru']
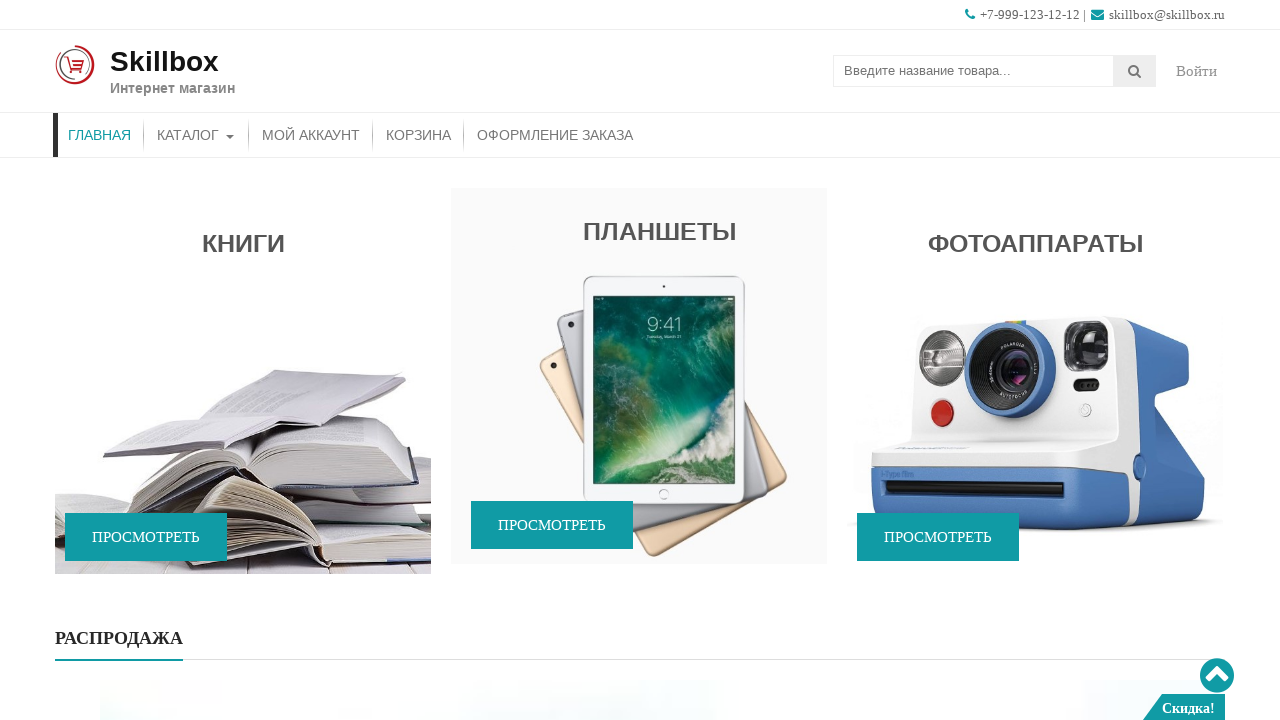

Home page loaded with promotional wrap element visible
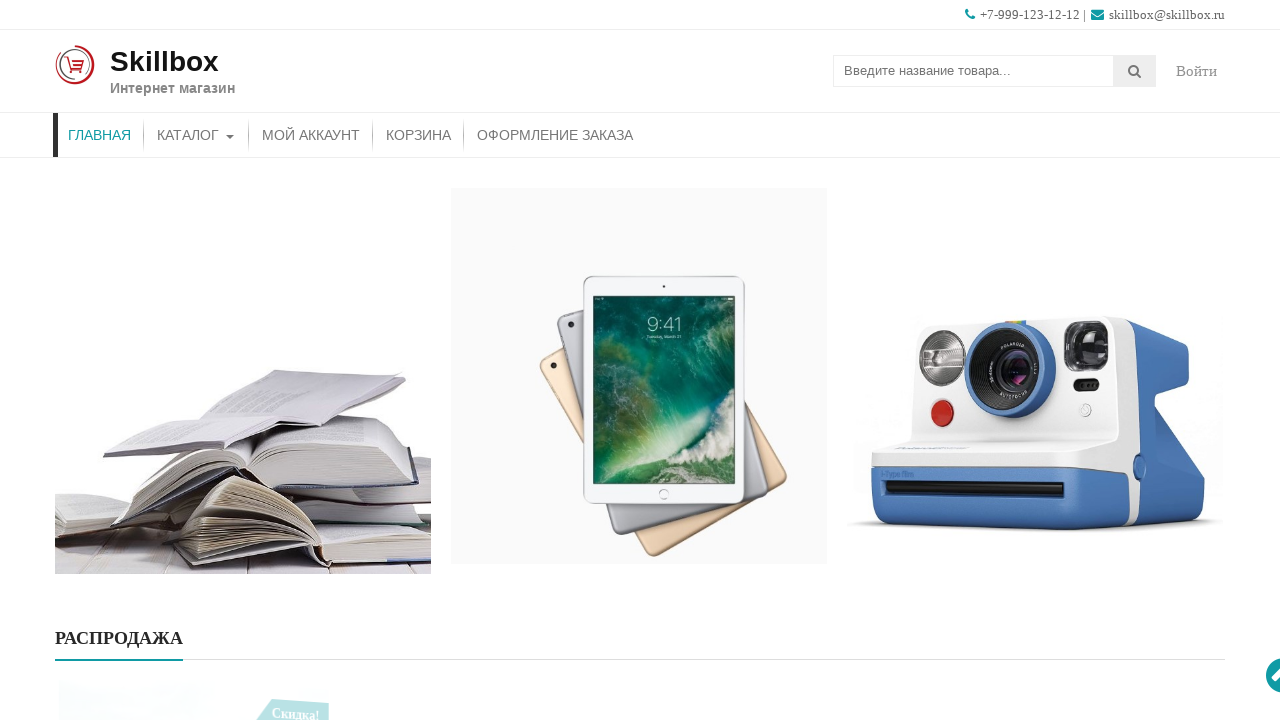

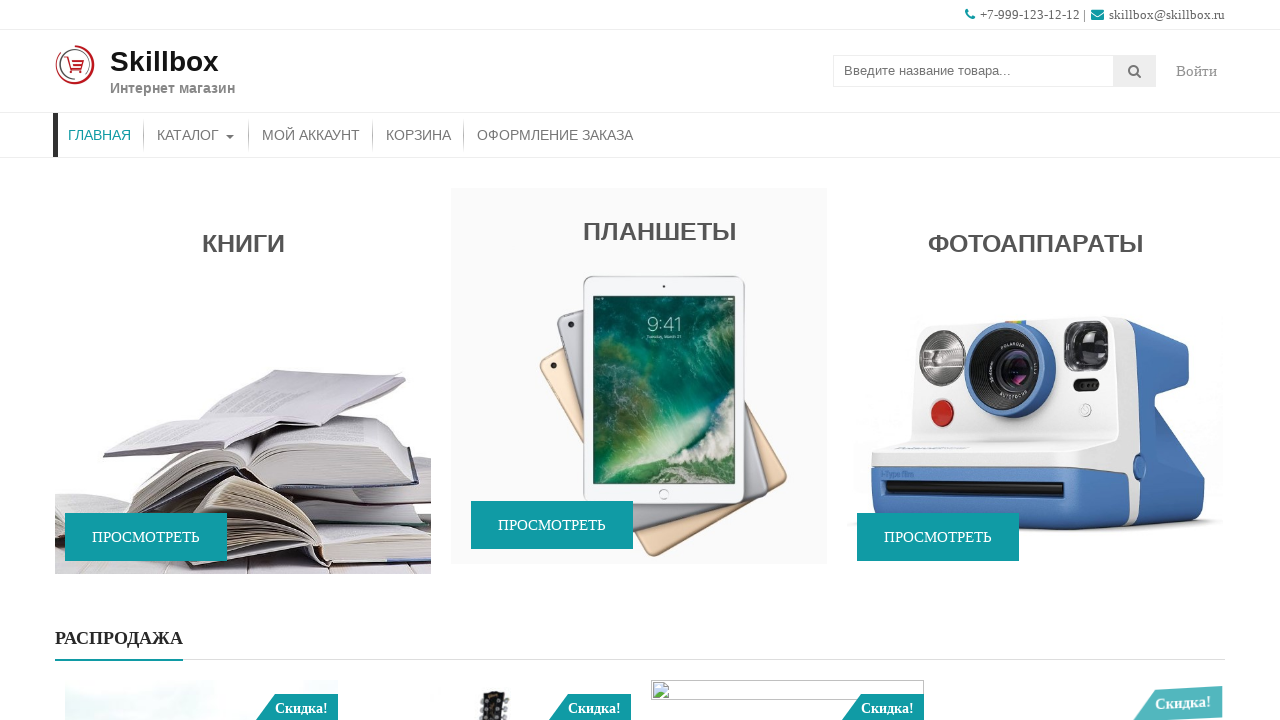